Tests adding a Samsung Galaxy S6 product to the shopping cart on demoblaze.com, handling the confirmation alert, and verifying the item appears in the cart

Starting URL: https://www.demoblaze.com/index.html

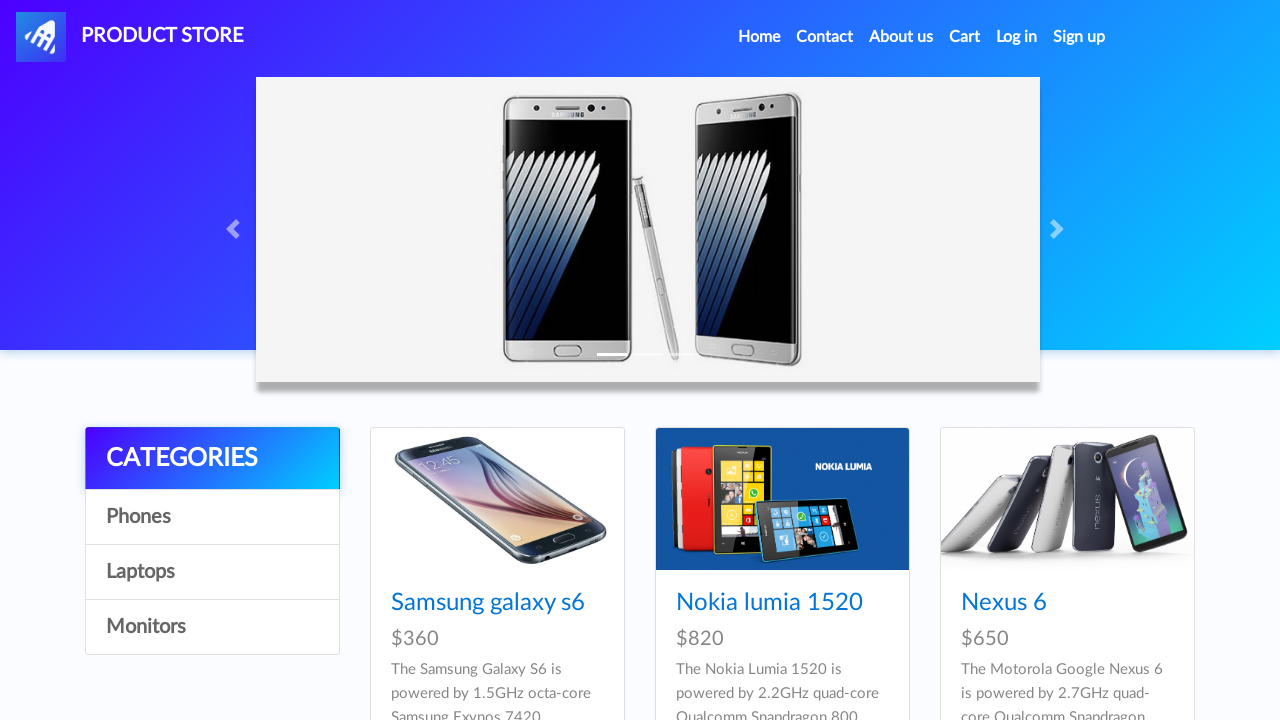

Clicked on Samsung Galaxy S6 product link at (497, 499) on a[href="prod.html?idp_=1"]
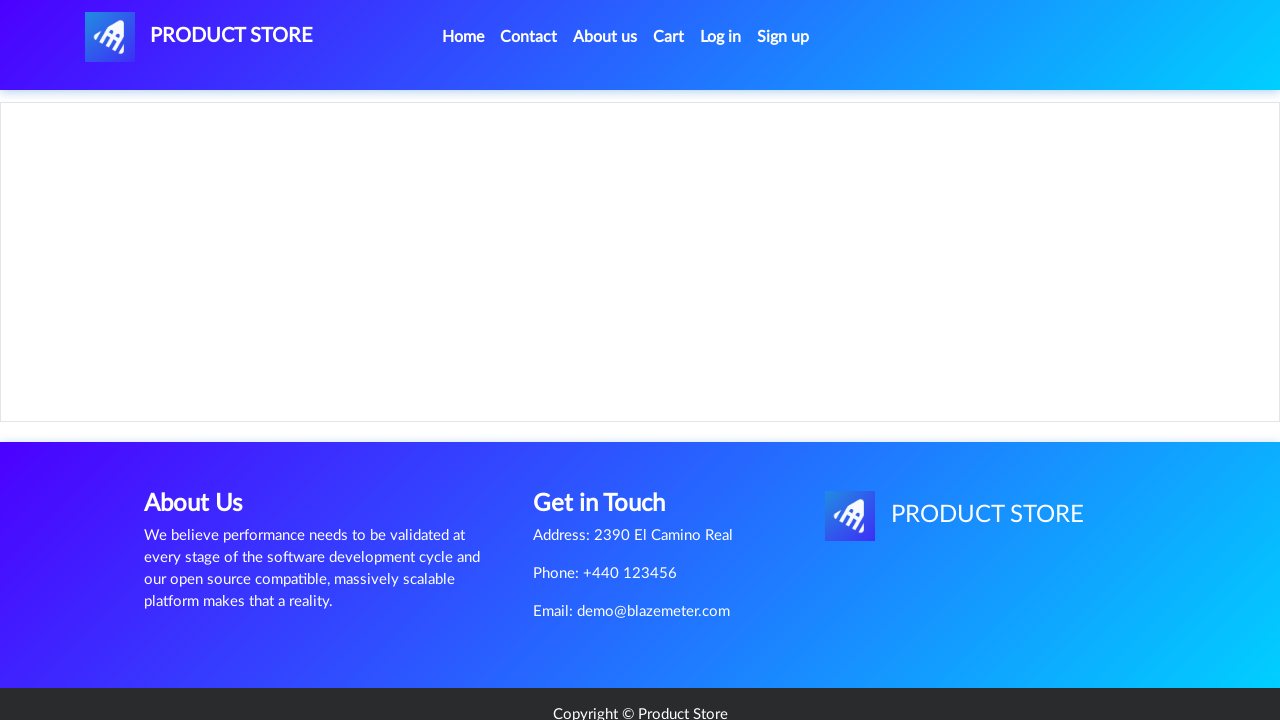

Product page loaded with Add to Cart button visible
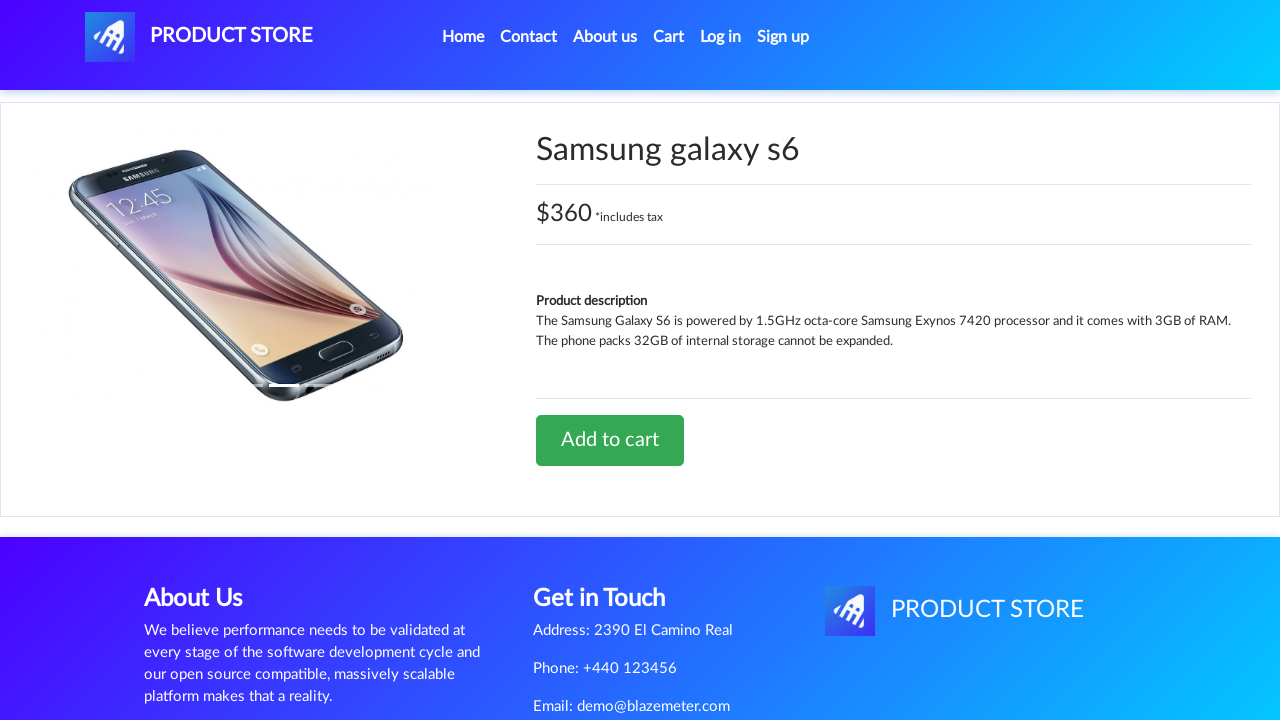

Clicked Add to Cart button at (610, 440) on a[onclick="addToCart(1)"]
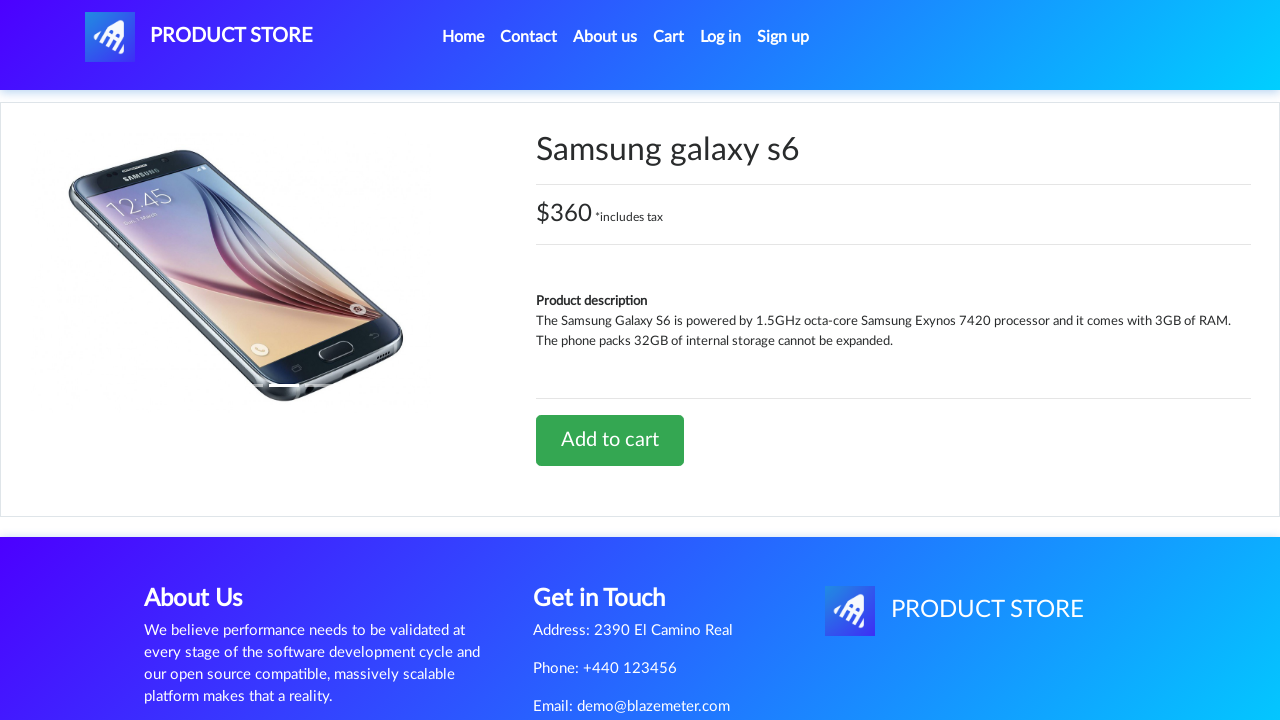

Set up dialog handler to accept confirmation alerts
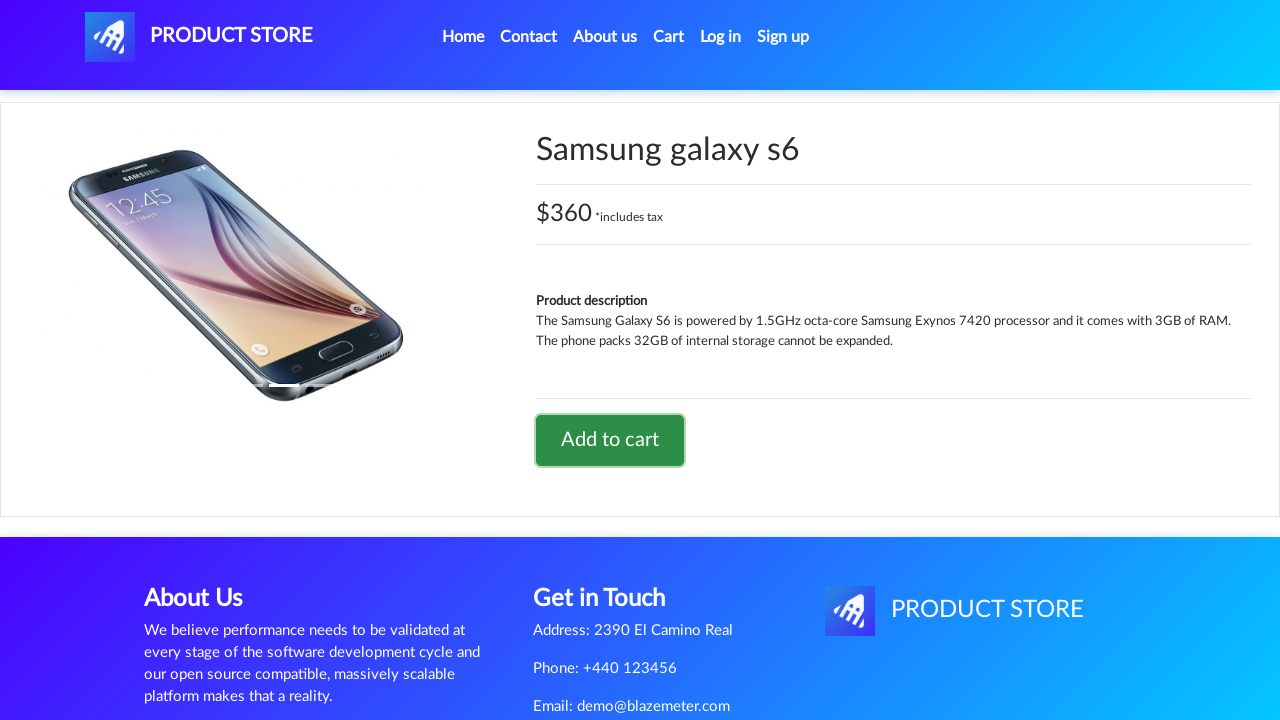

Waited for alert to be processed
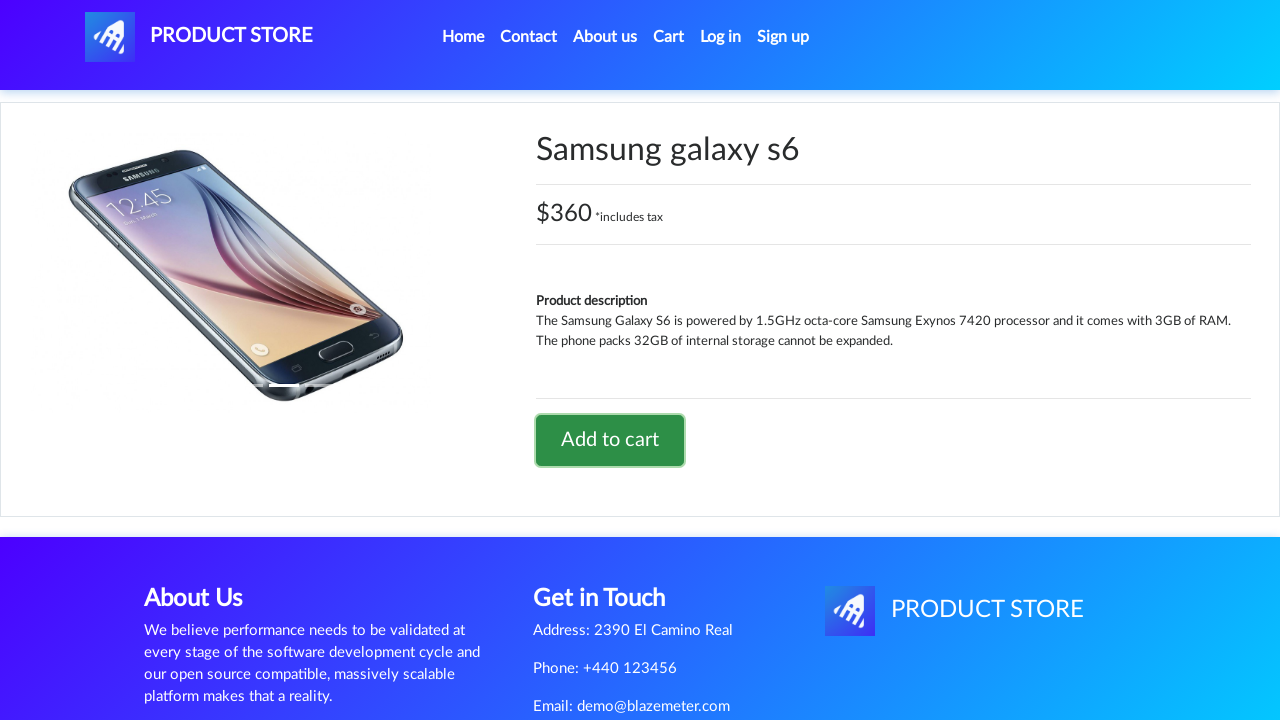

Clicked on cart navigation link at (669, 37) on #cartur
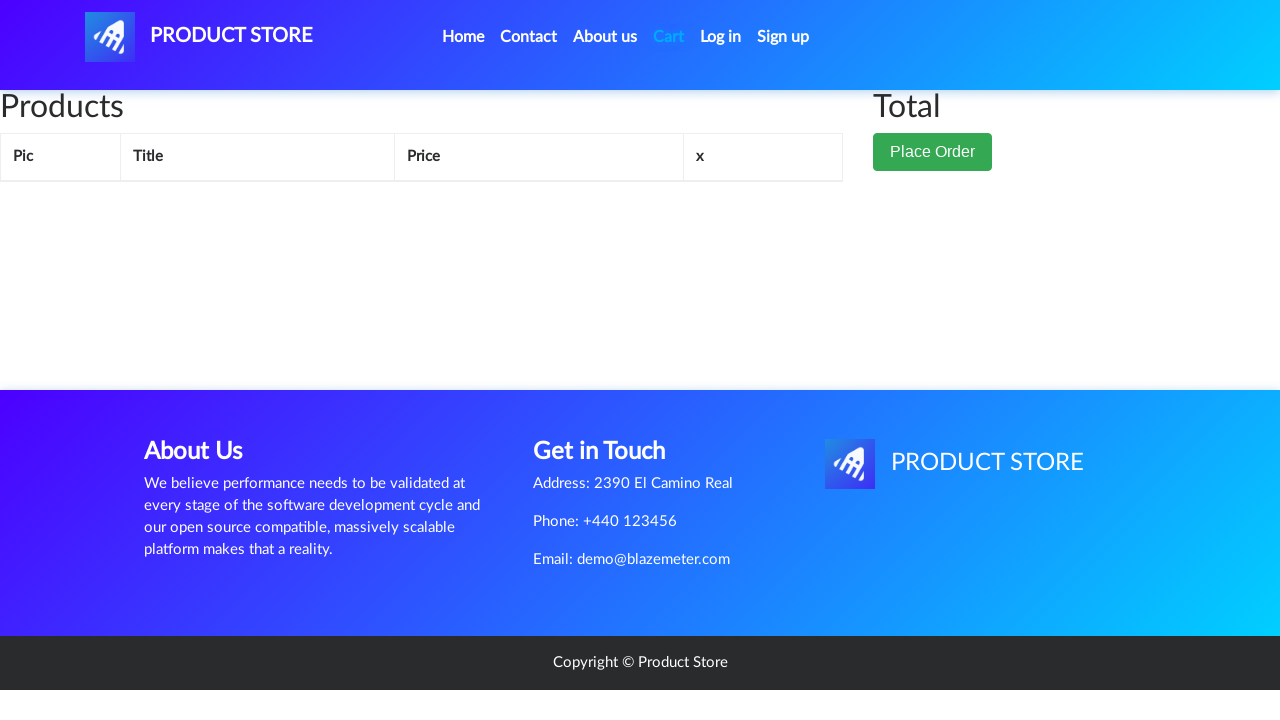

Cart page loaded with product table visible
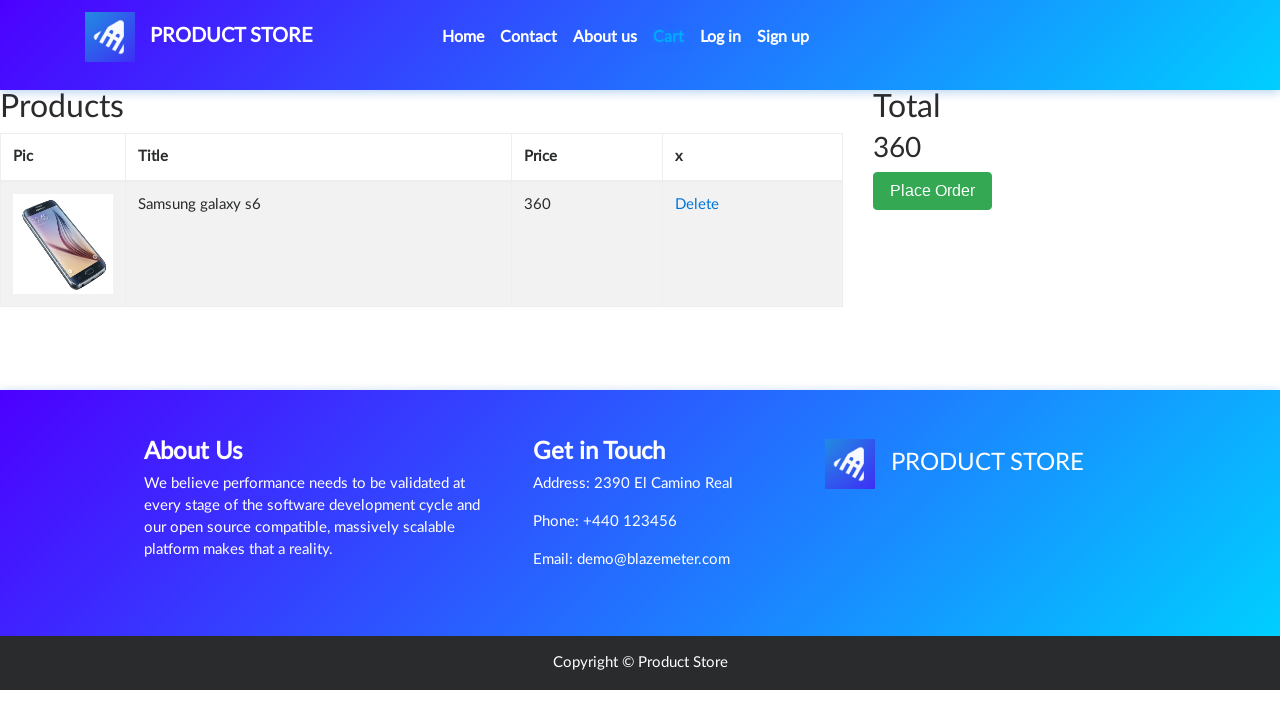

Located cart item element
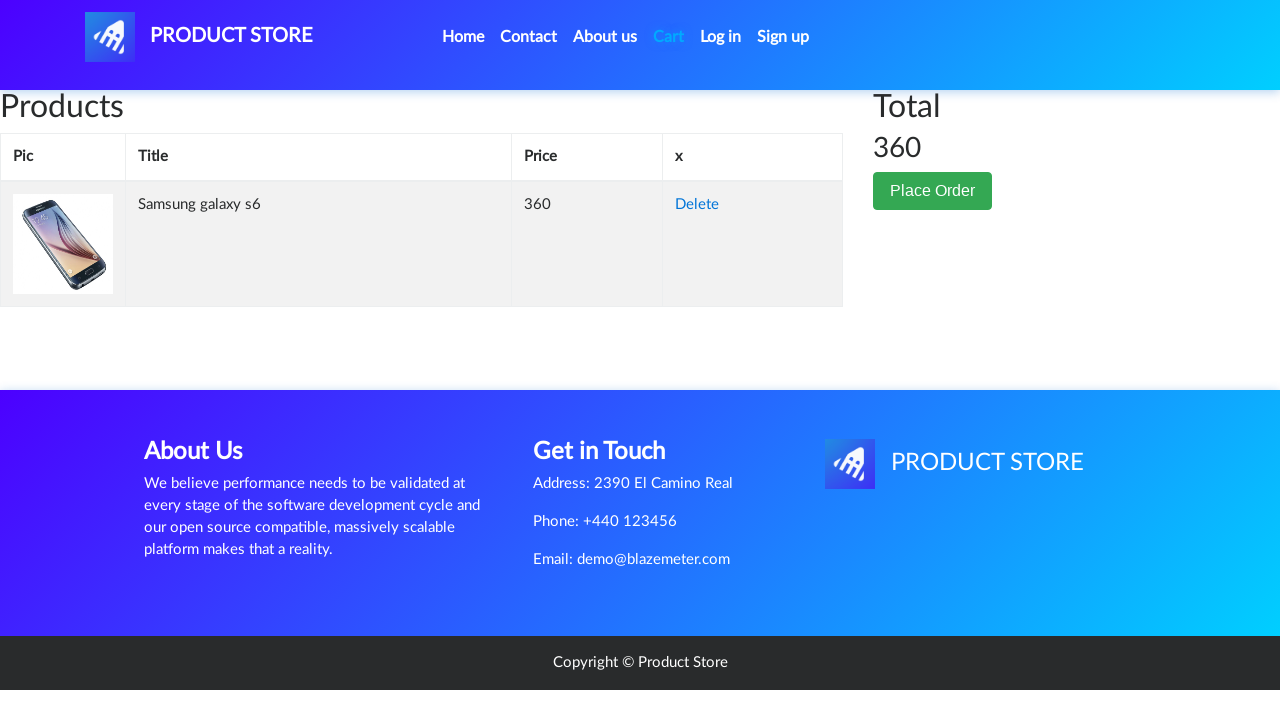

Verified Samsung Galaxy S6 product is in cart
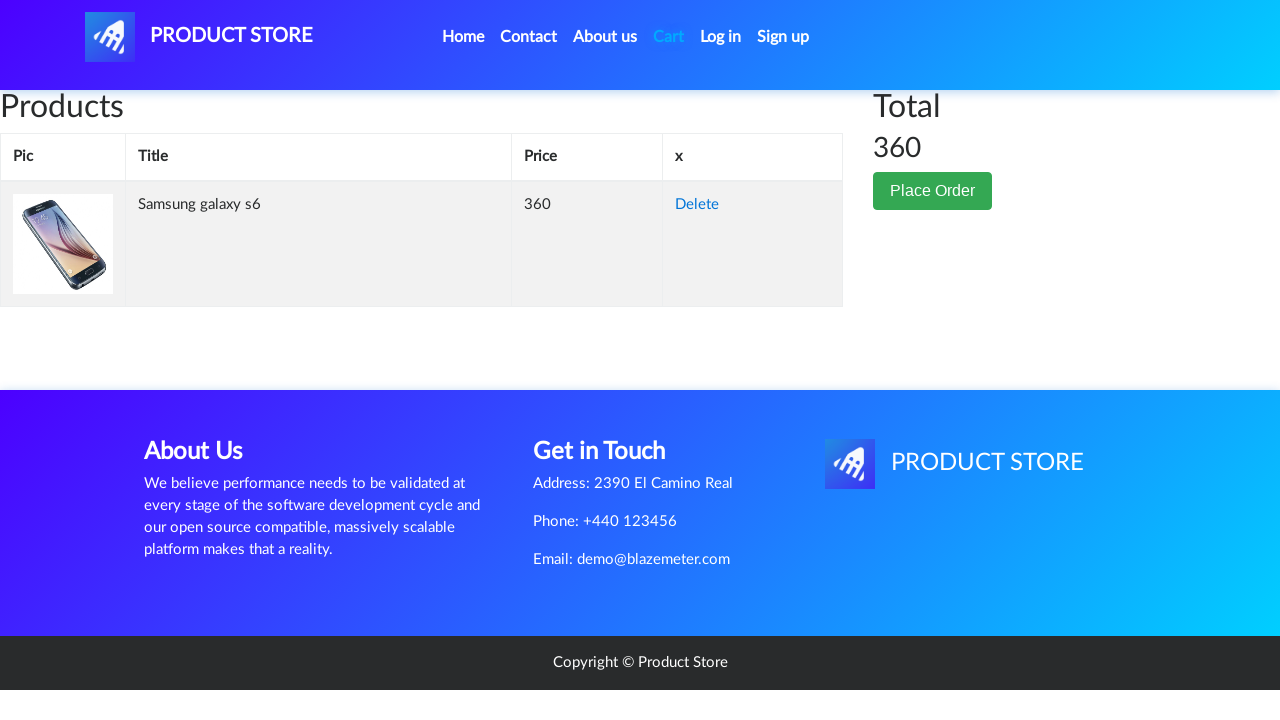

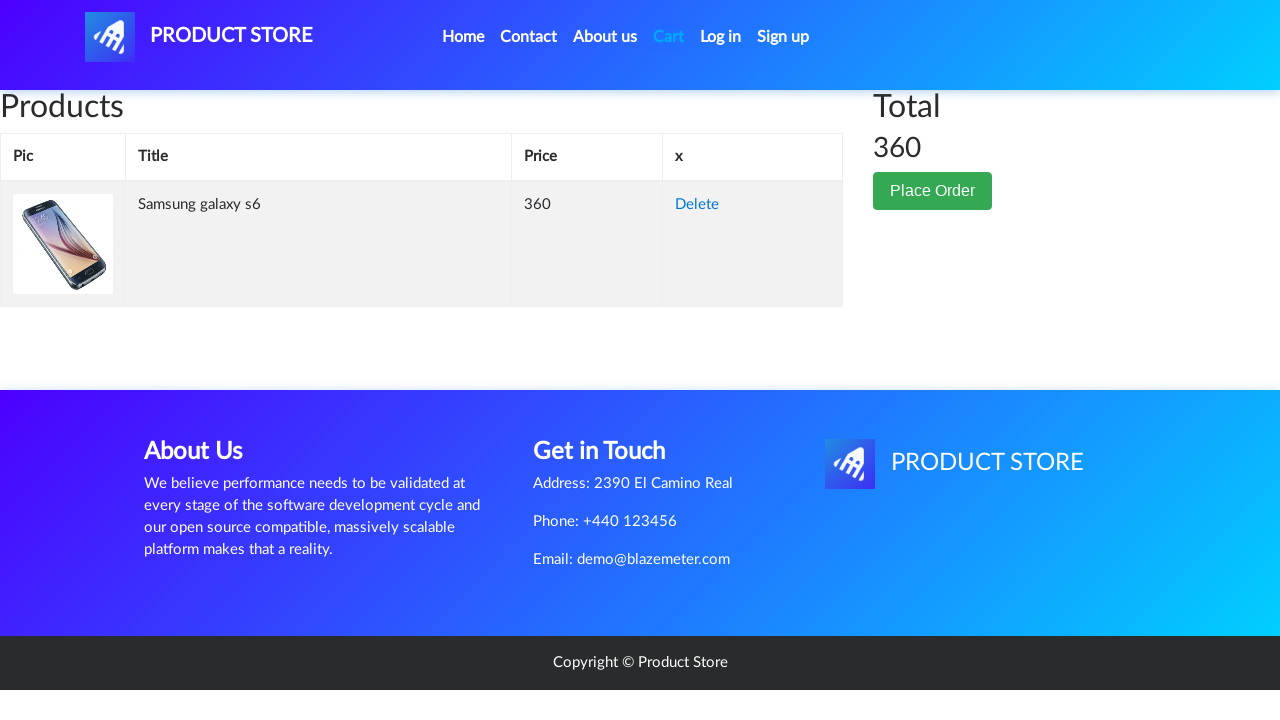